Tests clicking the Warning button on the Formy buttons practice page

Starting URL: https://formy-project.herokuapp.com/buttons

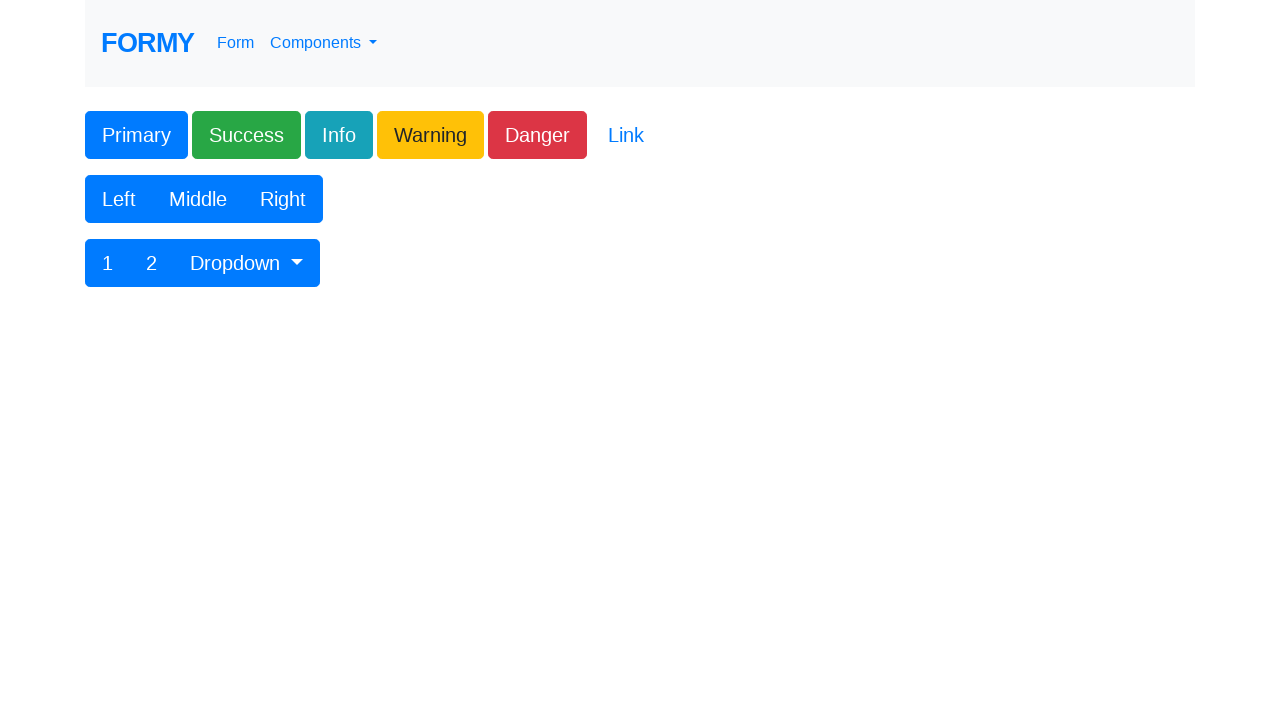

Clicked the Warning button on the Formy buttons practice page at (430, 135) on button.btn-warning
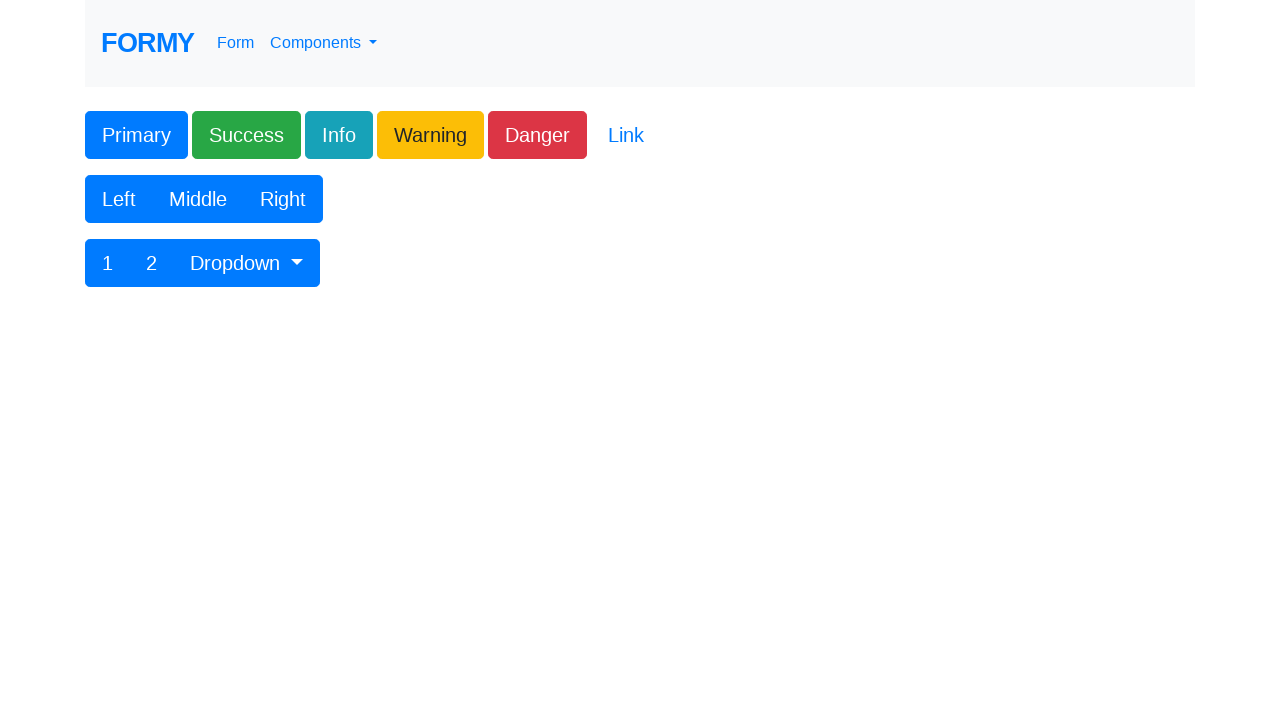

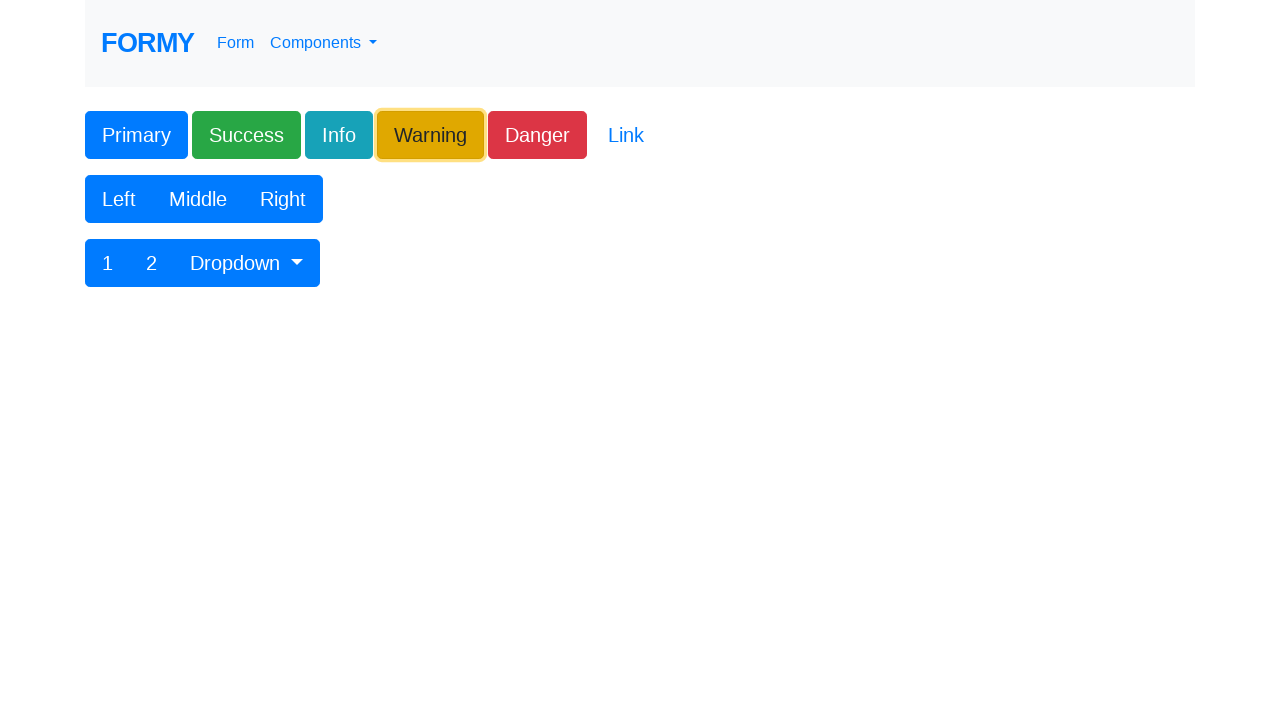